Tests dropdown selection functionality on Mercury Travels website by selecting different options from the nights dropdown menu

Starting URL: https://www.mercurytravels.co.in/

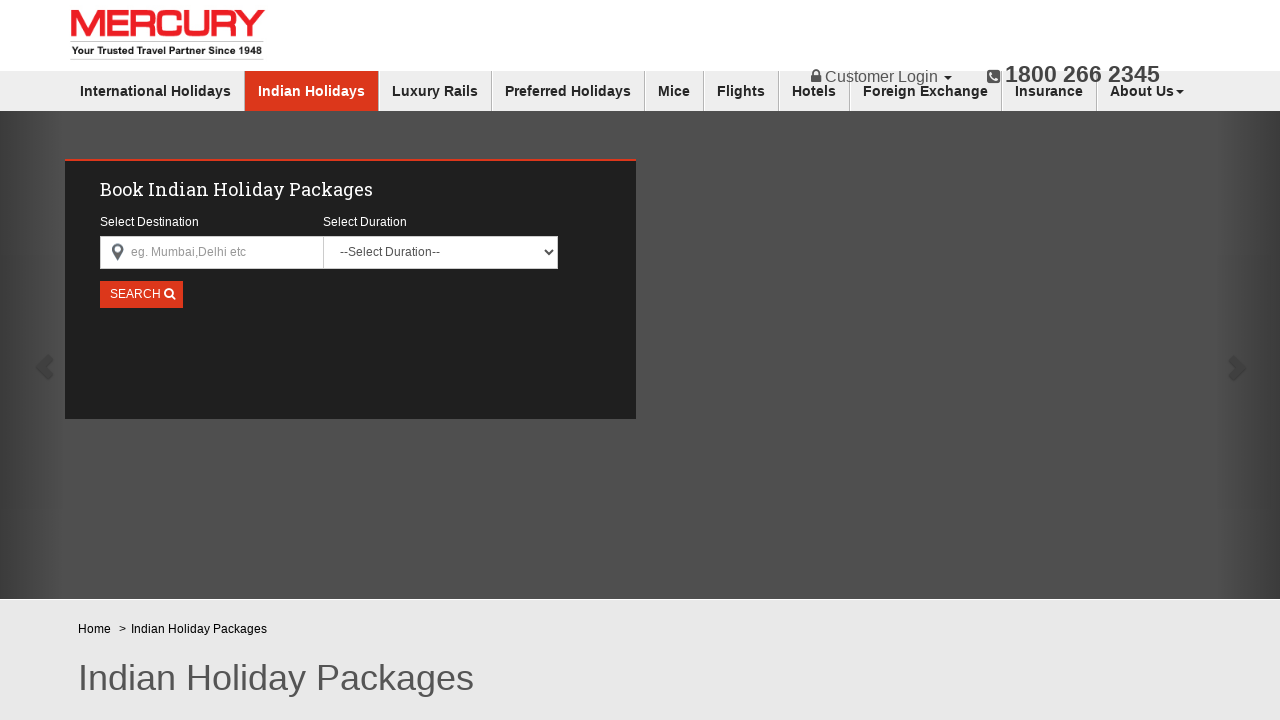

Selected '12Nights+13Days' from nights dropdown on select[name='nights']
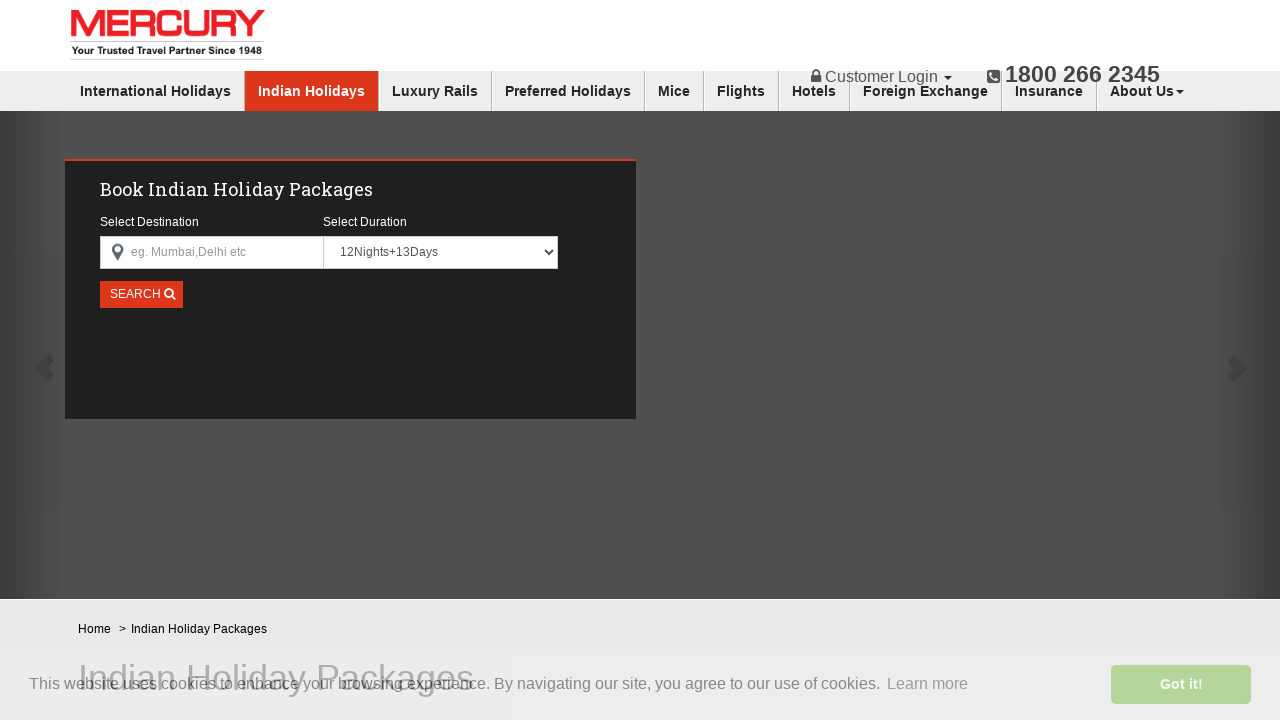

Waited 1 second between dropdown selections
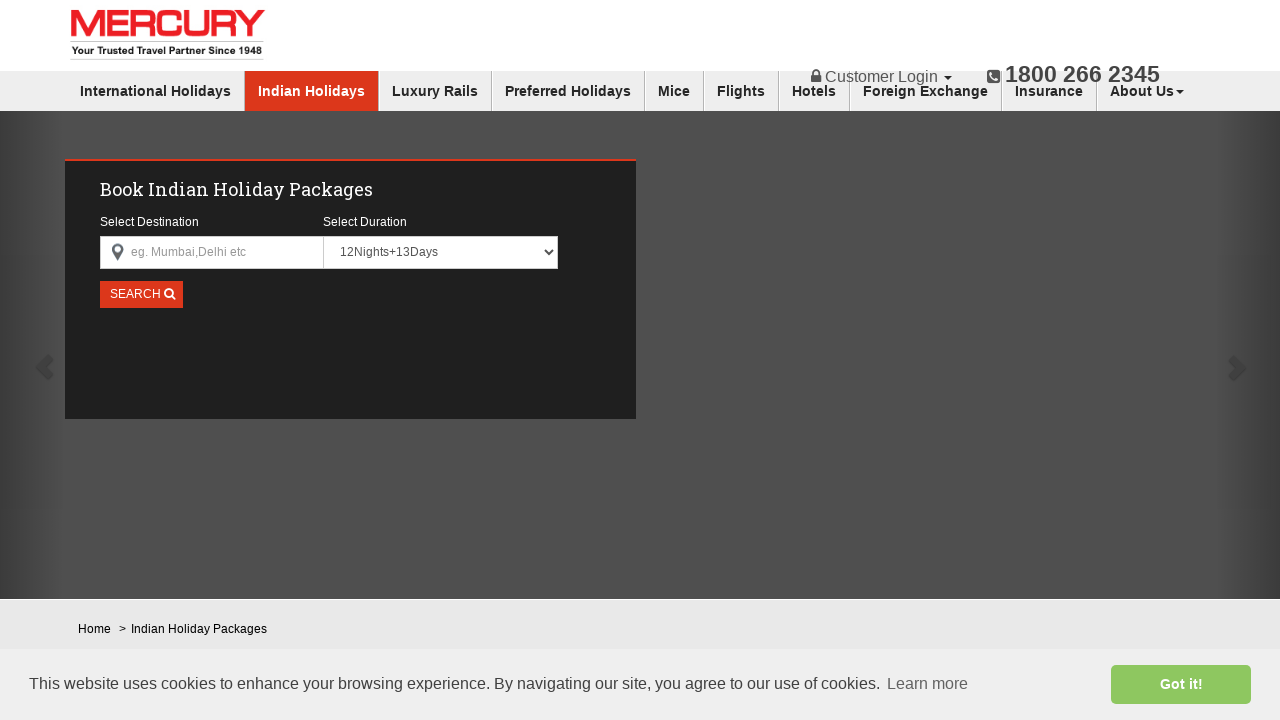

Selected '11Nights / 2Days' from nights dropdown on select[name='nights']
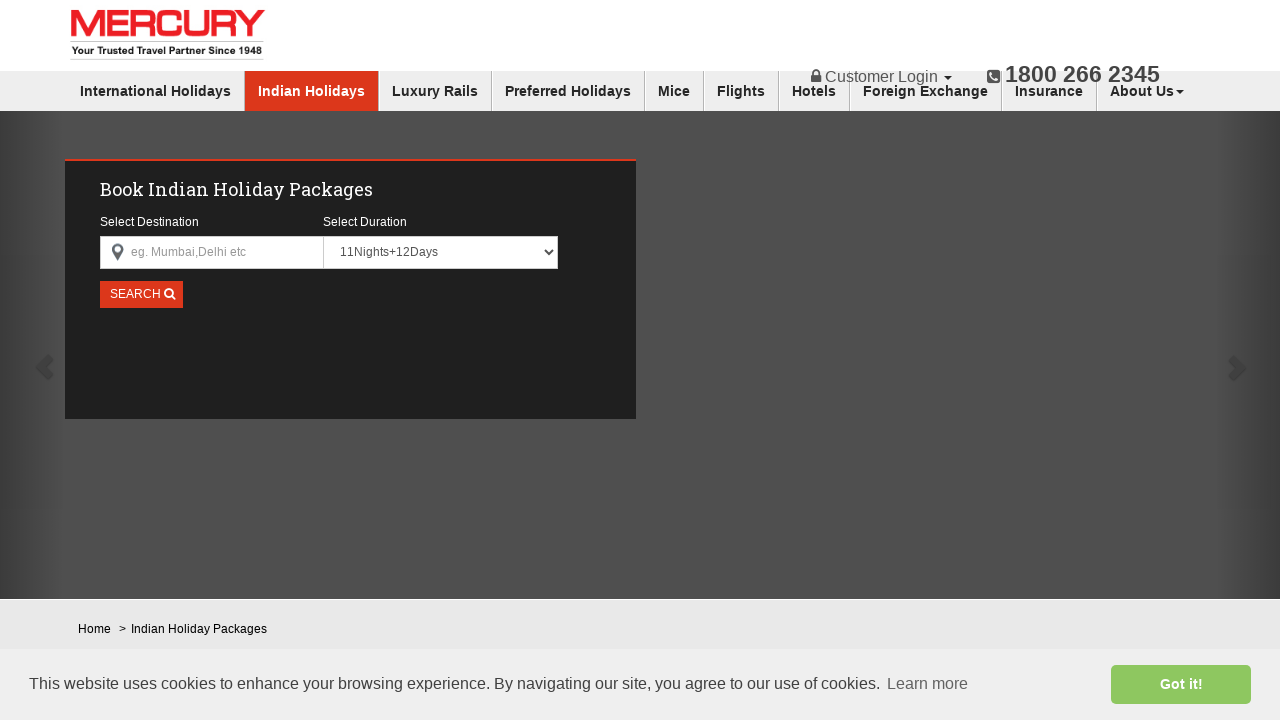

Waited 2 seconds to observe the dropdown selection
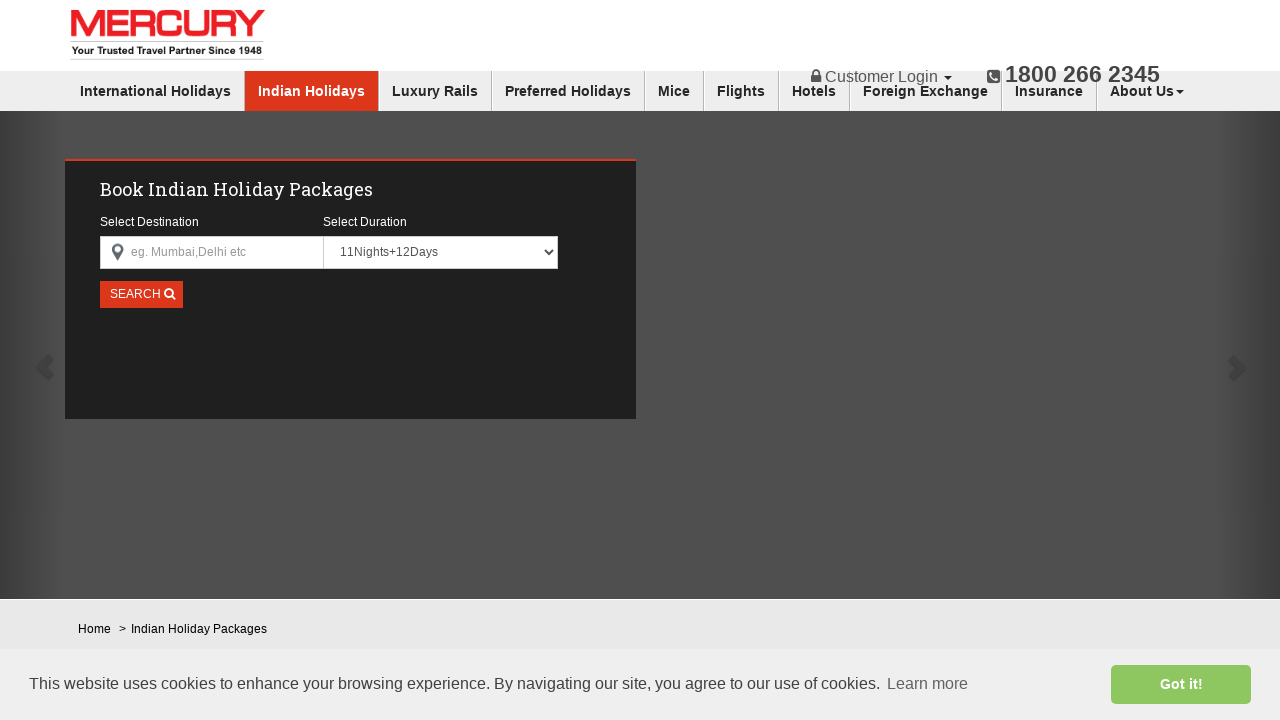

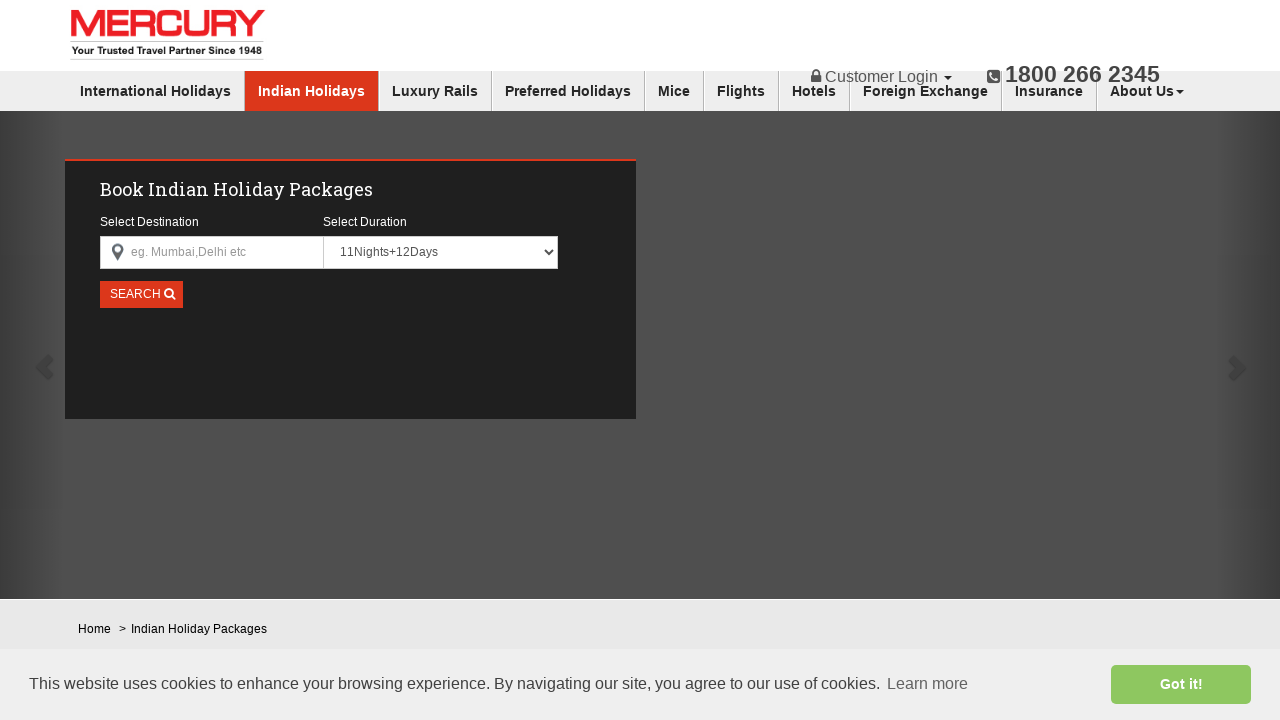